Simple navigation test that loads the Hepsiburada (Turkish e-commerce site) homepage to verify the page can be accessed.

Starting URL: https://hepsiburada.com

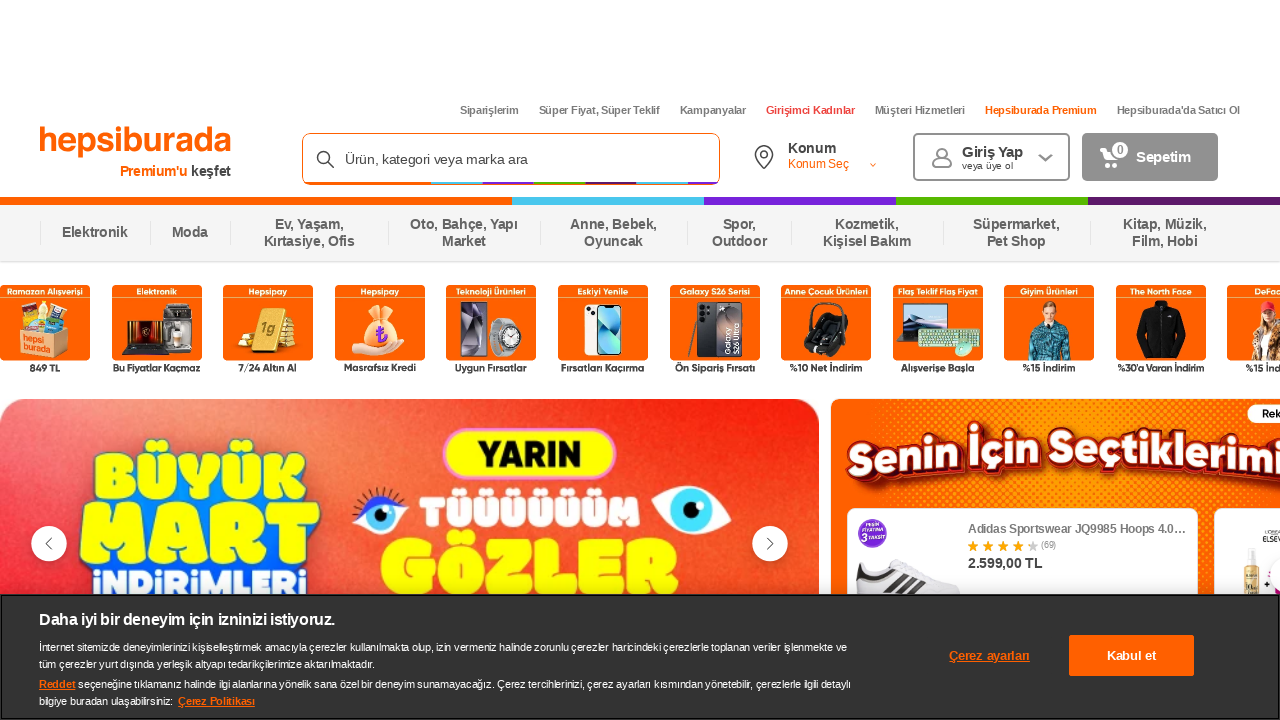

Waited for page DOM content to load on Hepsiburada homepage
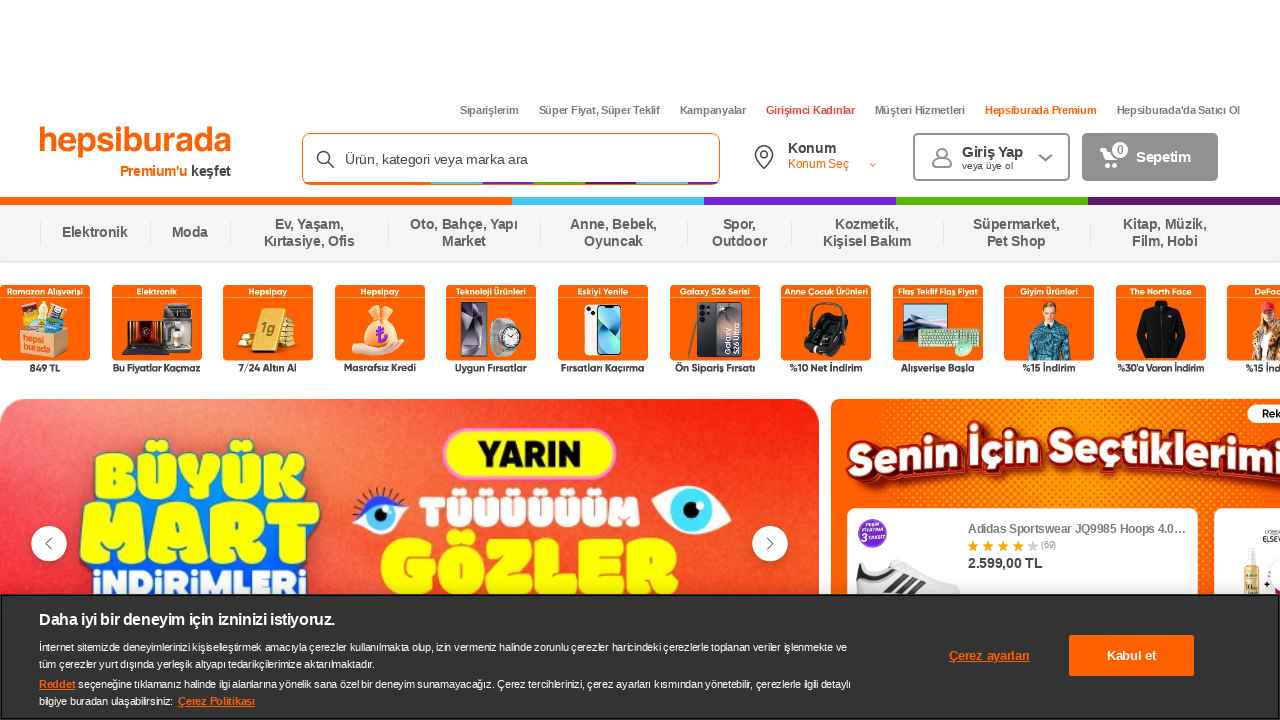

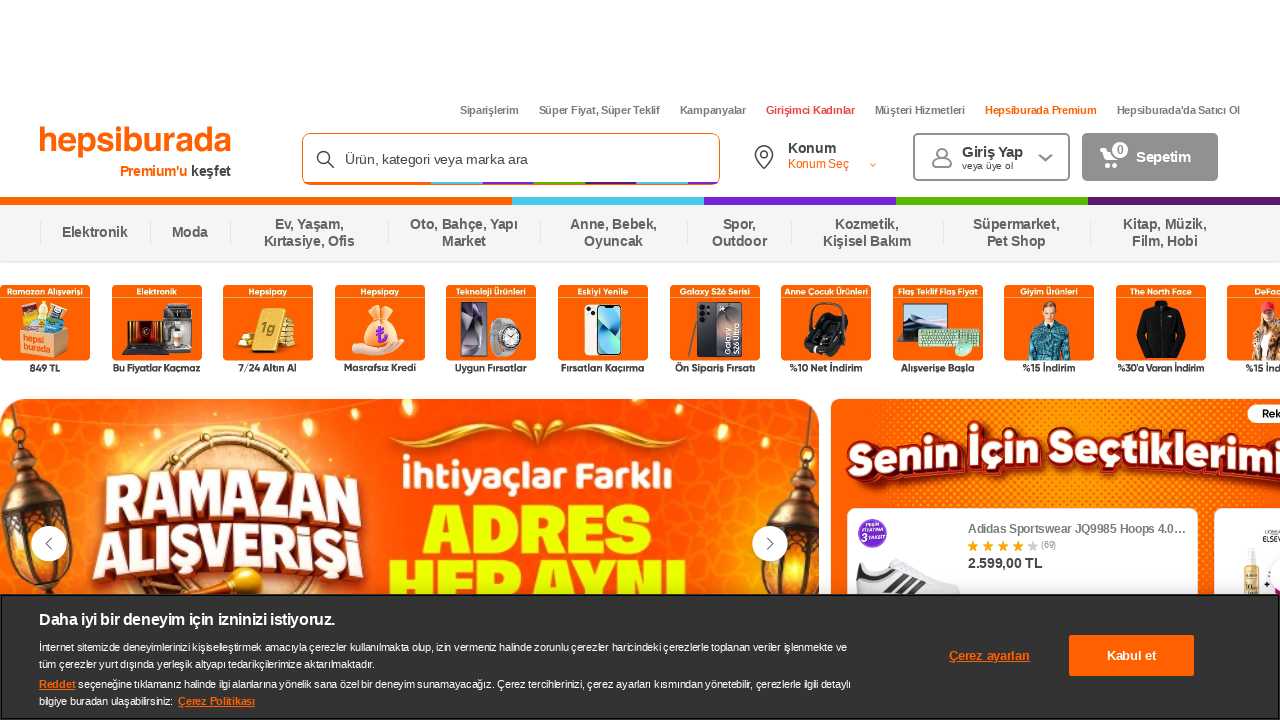